Tests the registration form E2E flow by filling in all fields (name, phone, business name, email, password, confirm password), selecting a distributor type, and accepting terms and conditions.

Starting URL: https://dashboard.melaka.app/register

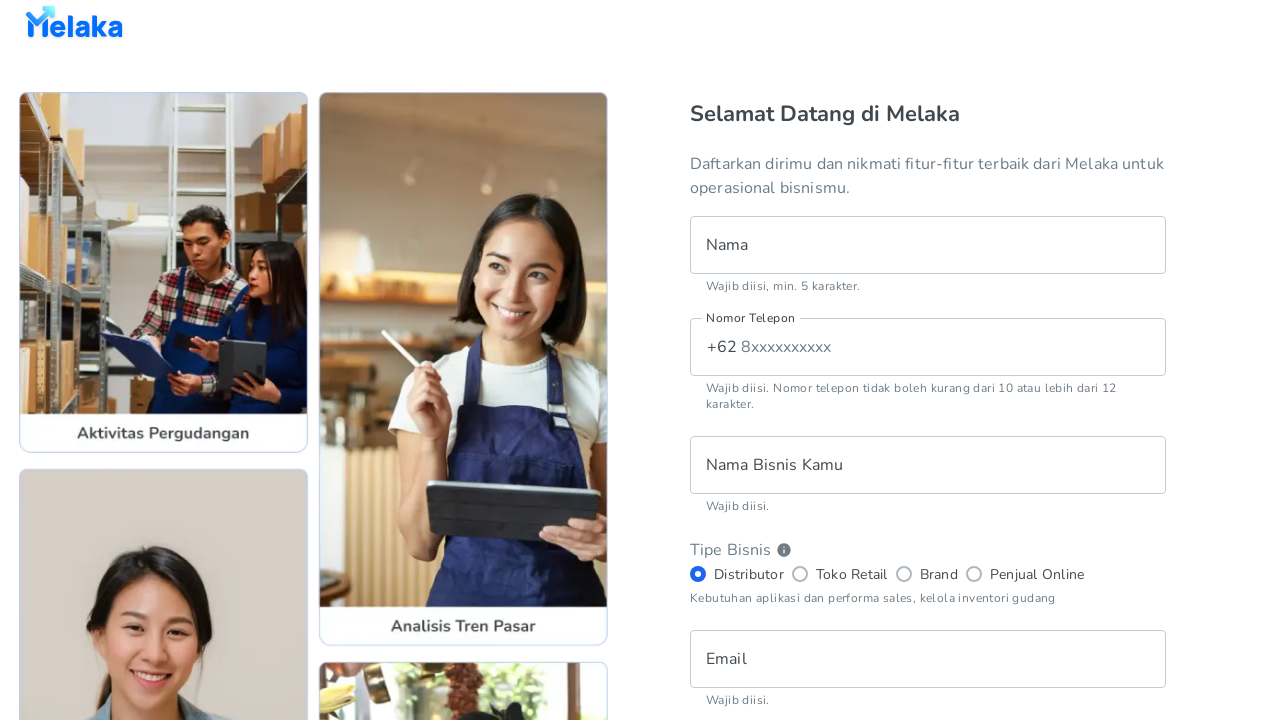

Filled name field with 'Edison Valentino' on input[data-testid="register__text-field__name"]
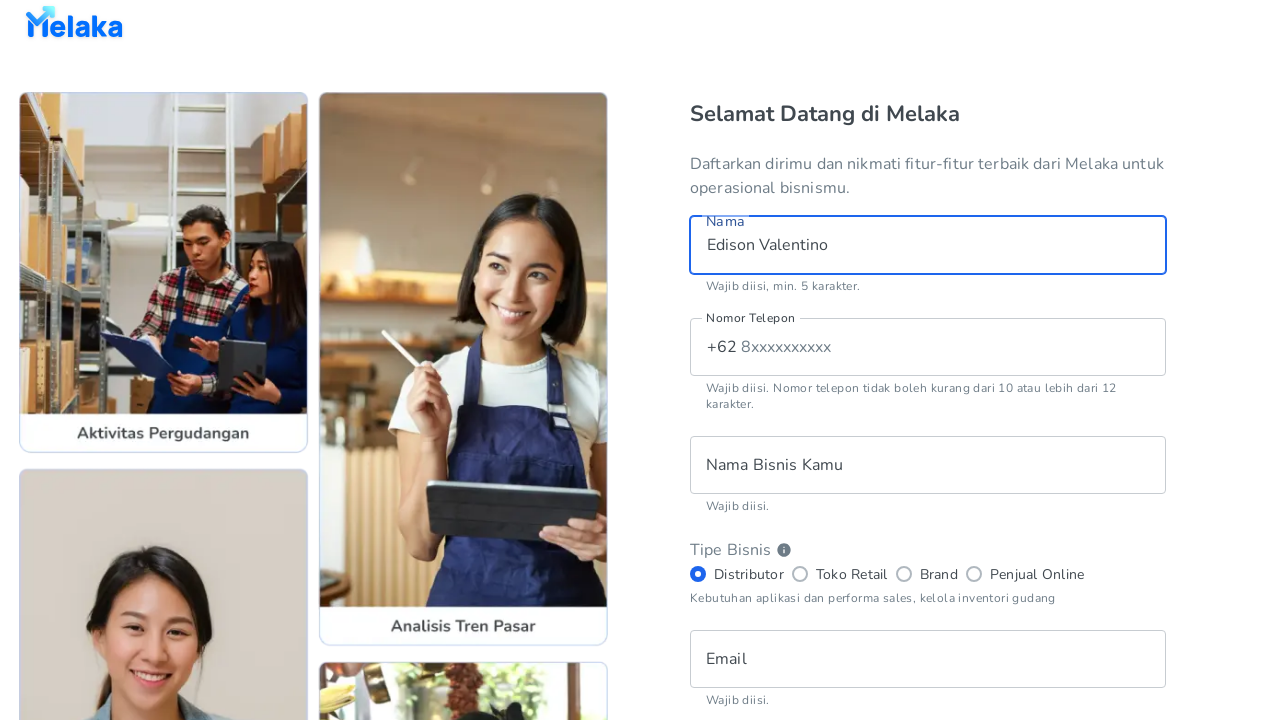

Filled phone number field with '812345678921' on input[data-testid="register__text-field__phone-number"]
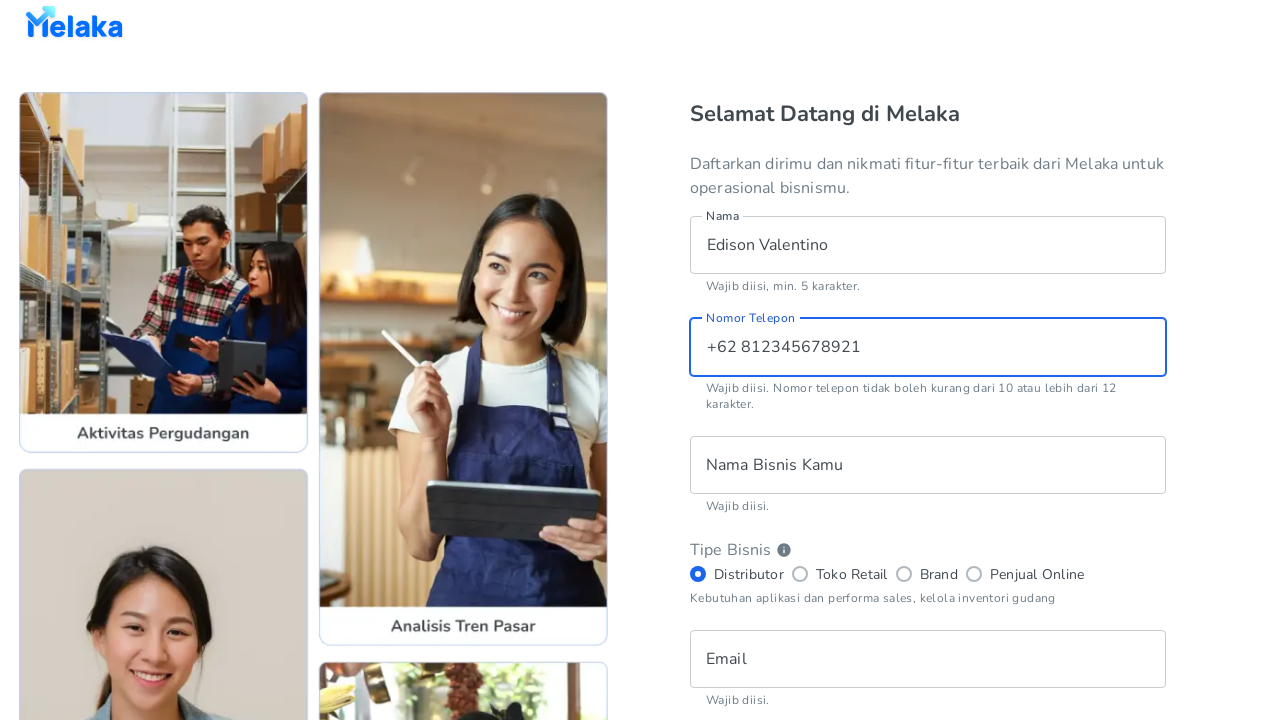

Filled business name field with 'Melaka Store' on input[data-testid="register__text-field__business-name"]
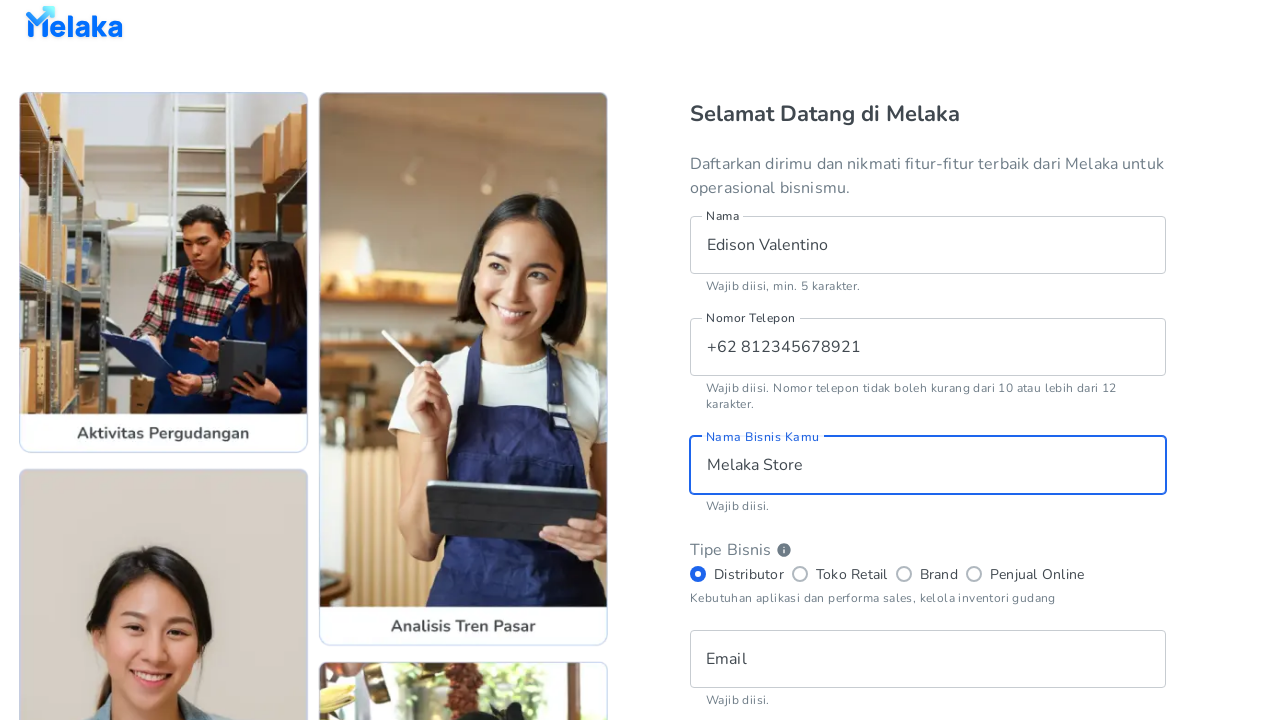

Selected distributor type radio button on input[data-testid="register__radio-button__distributor"]
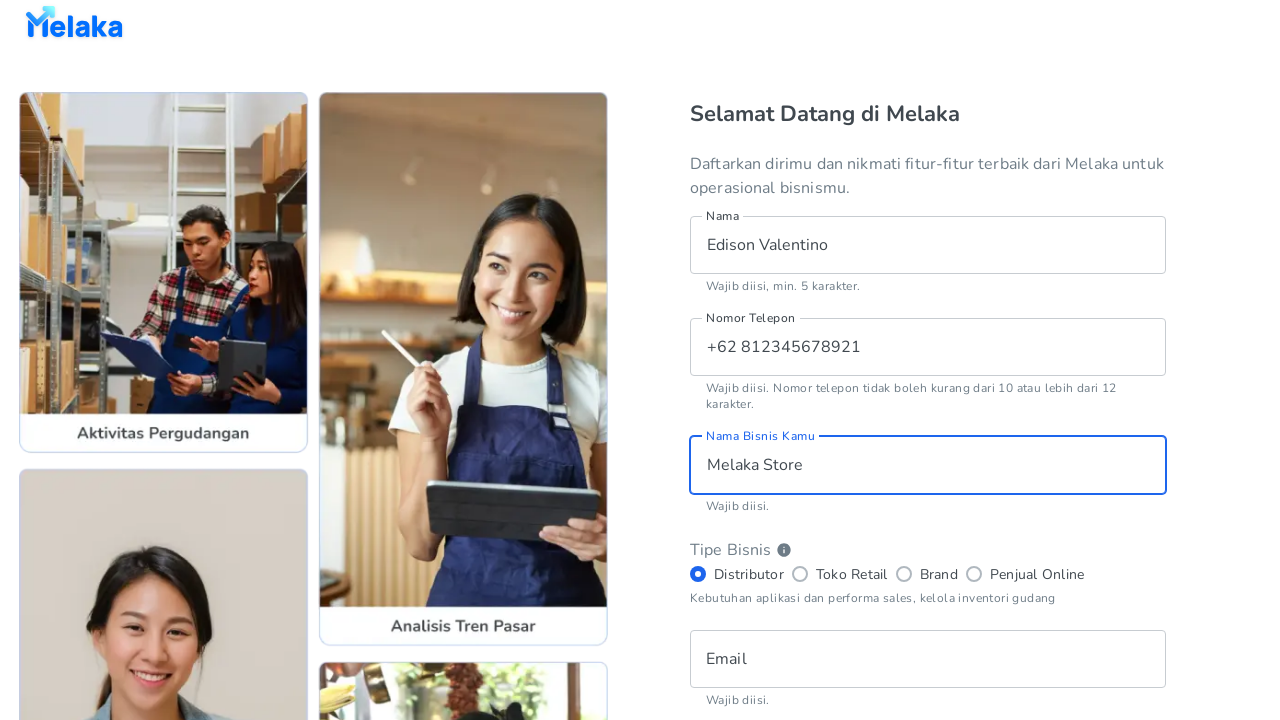

Filled email field with 'edison.valentino@example.com' on input[data-testid="register__text-field__email"]
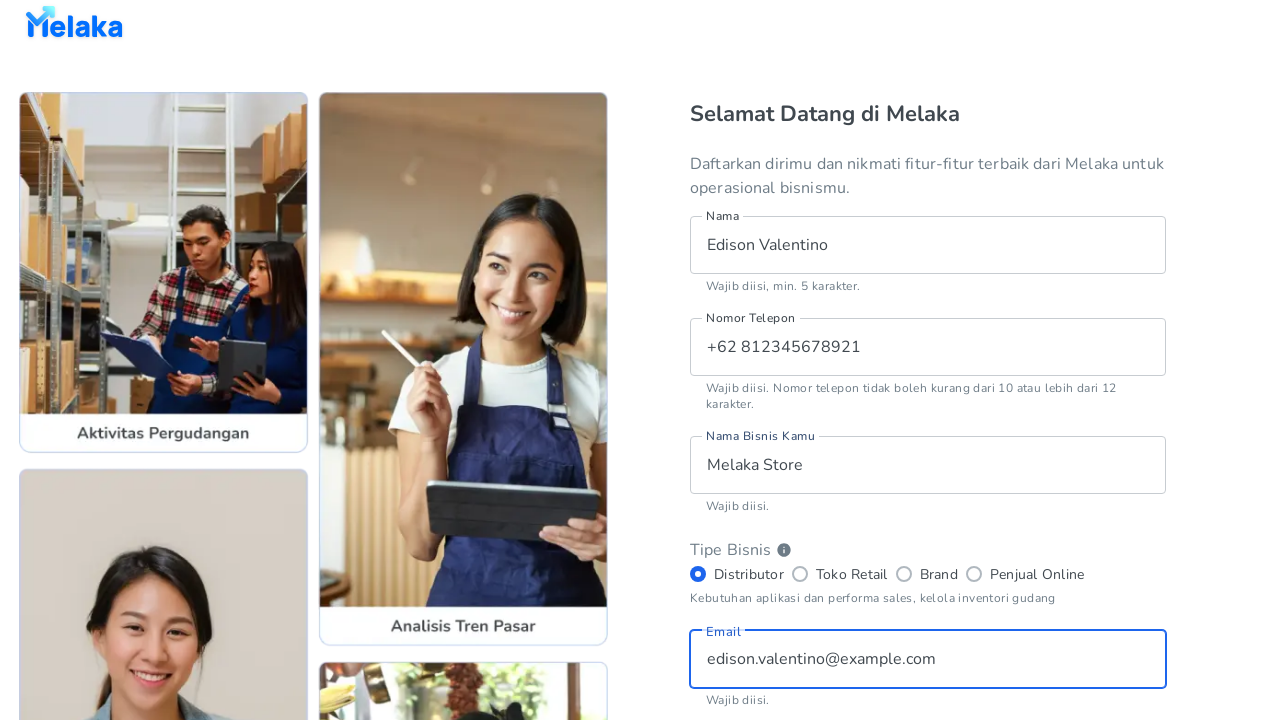

Filled password field on input[data-testid="register__text-field__password"]
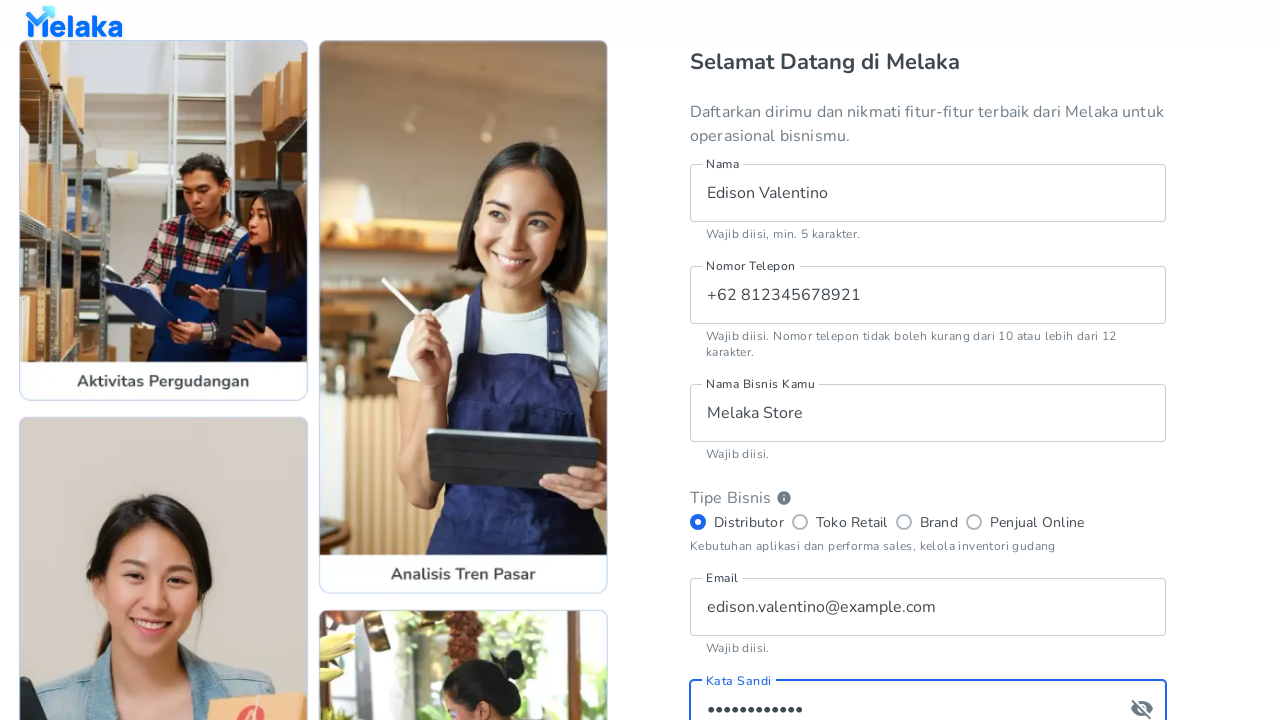

Filled confirm password field on input[data-testid="register__text-field__confirm-password"]
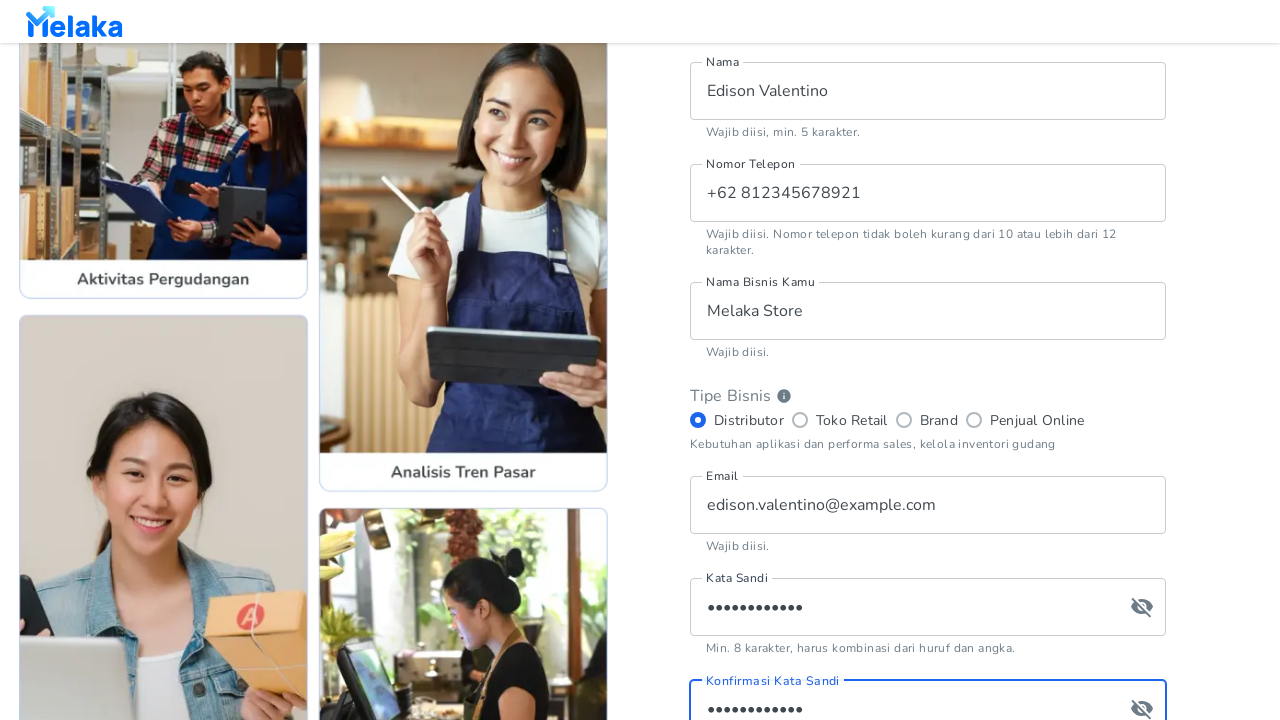

Accepted terms and conditions at (700, 502) on input[data-testid="register__checkbox__tnc"]
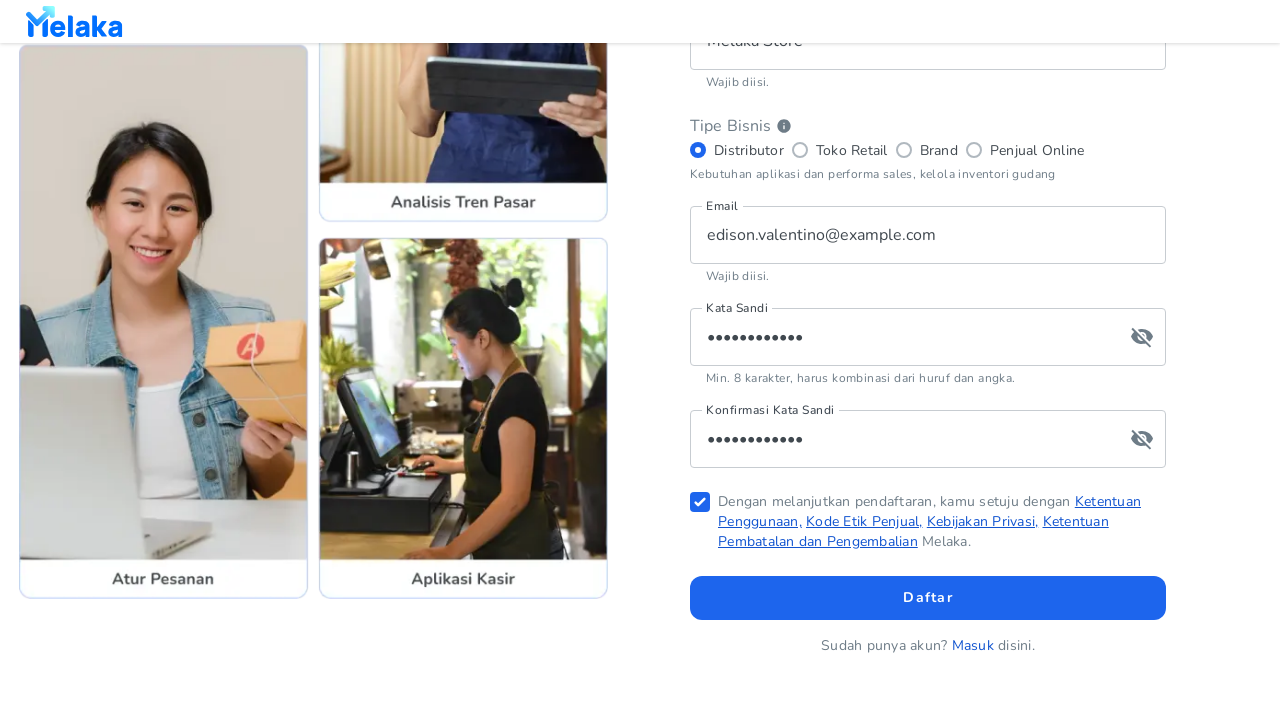

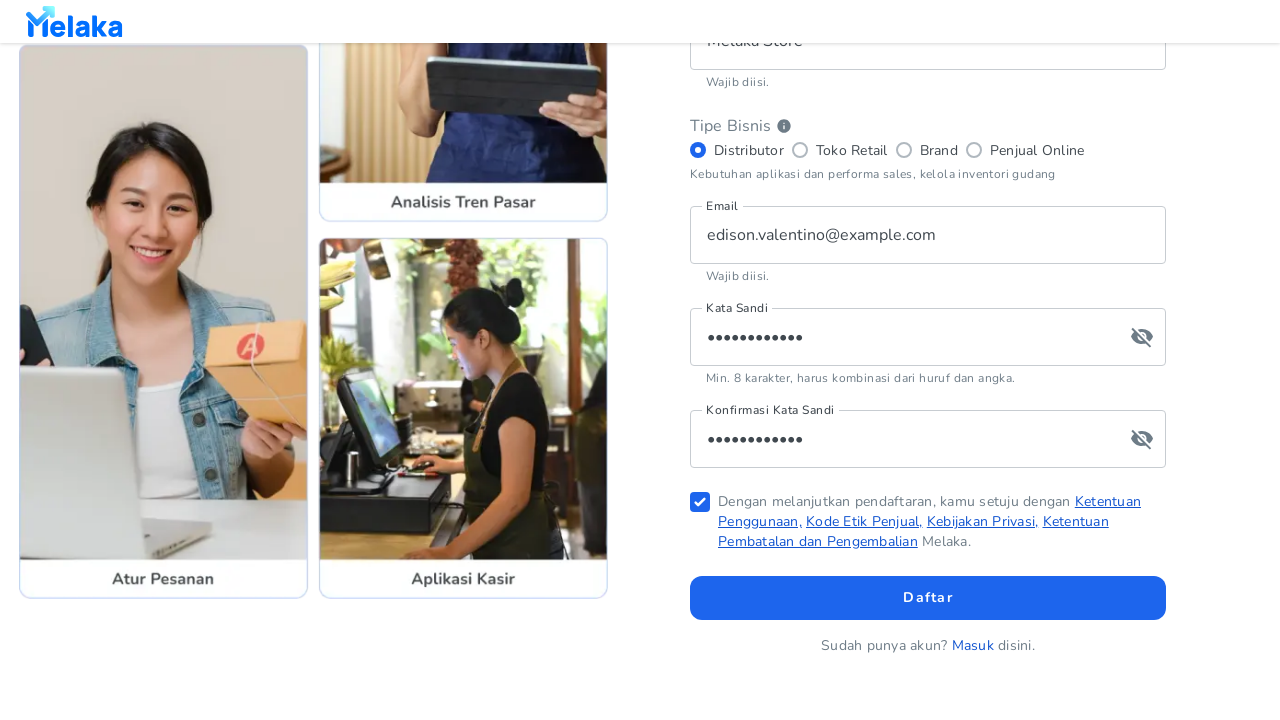